Tests JavaScript alert handling by triggering an alert, extracting a code from it, then entering that code in a prompt dialog and verifying the success message.

Starting URL: https://savkk.github.io/selenium-practice/

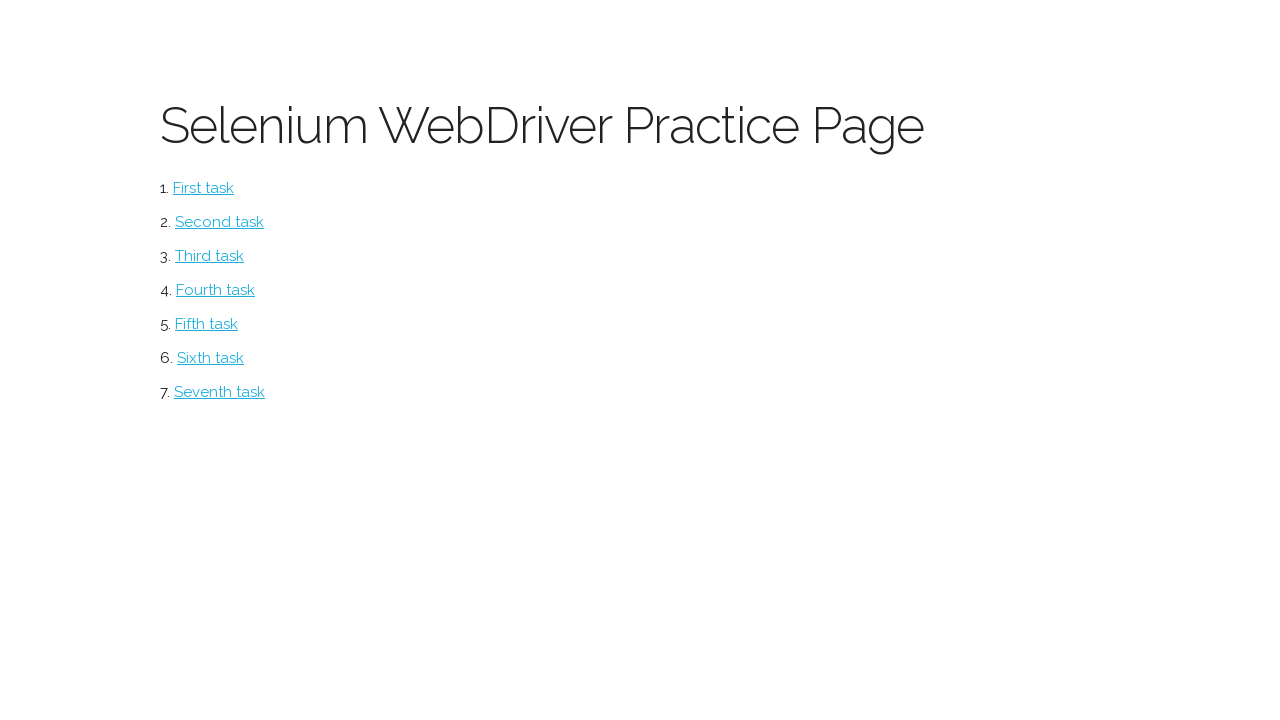

Clicked on alerts task button at (210, 358) on #alerts
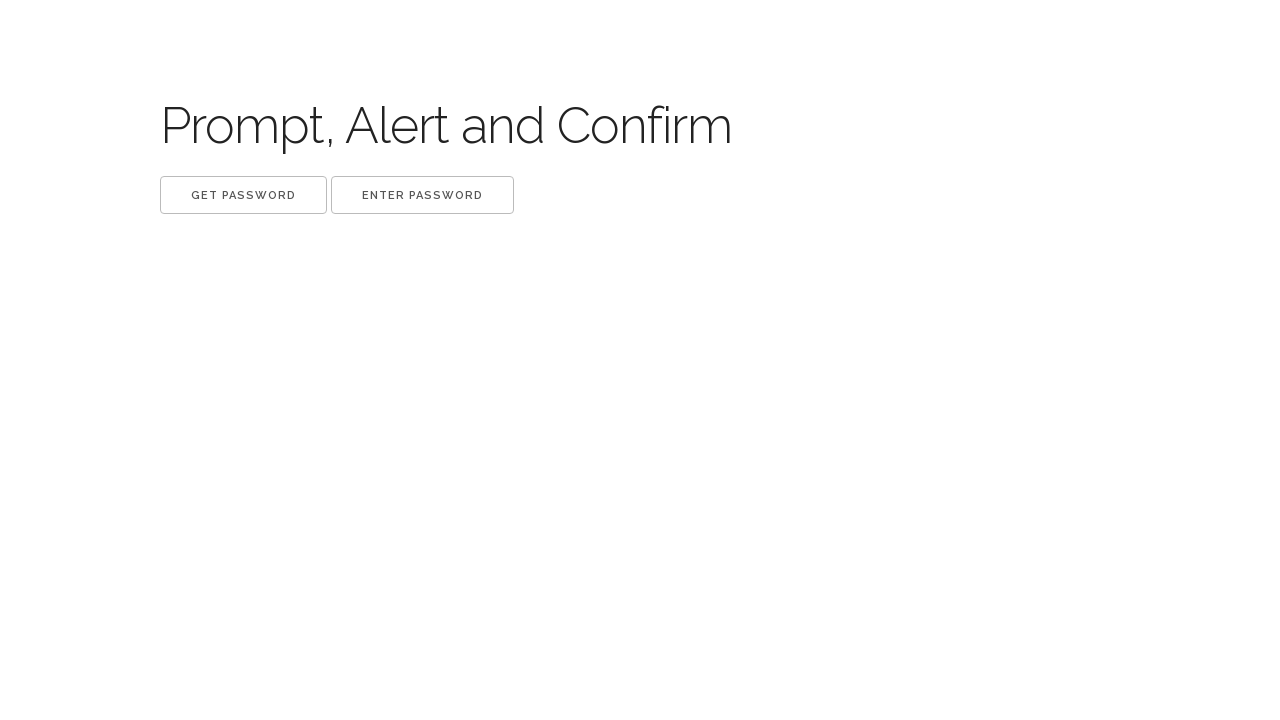

Set up dialog handler to capture first alert
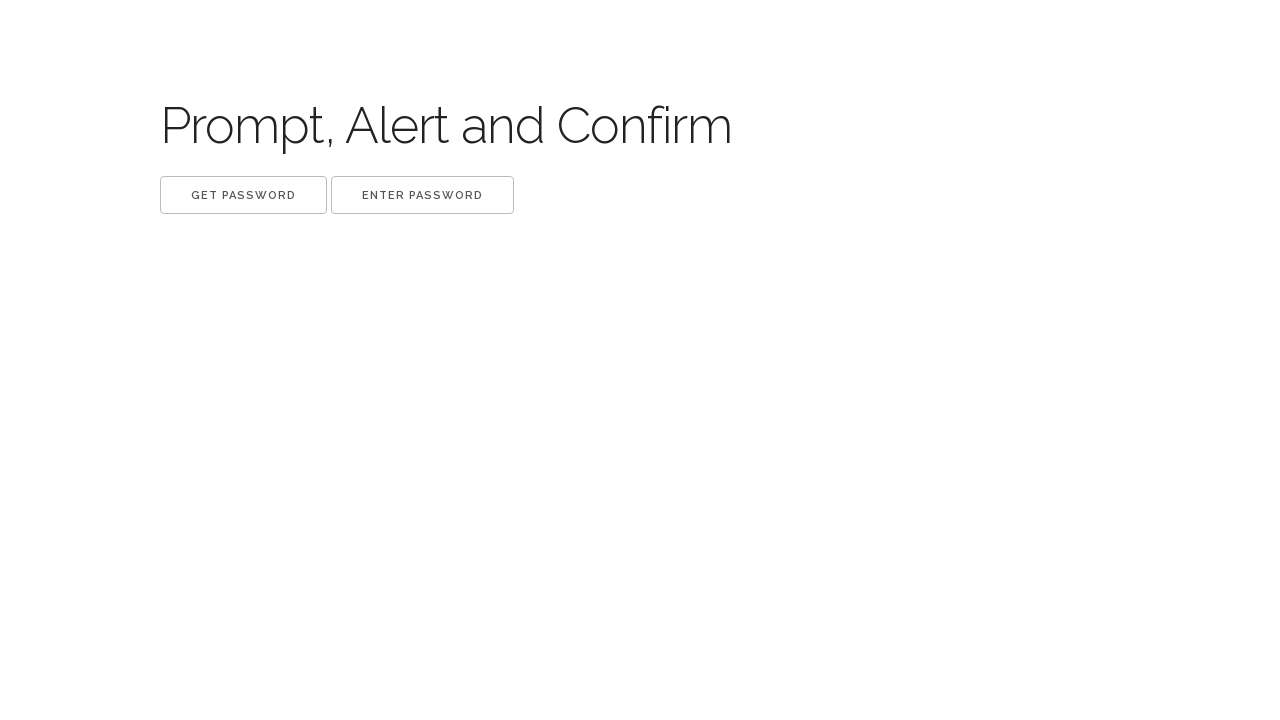

Clicked button to trigger first alert at (244, 195) on xpath=//*[@id='content']/button[1]
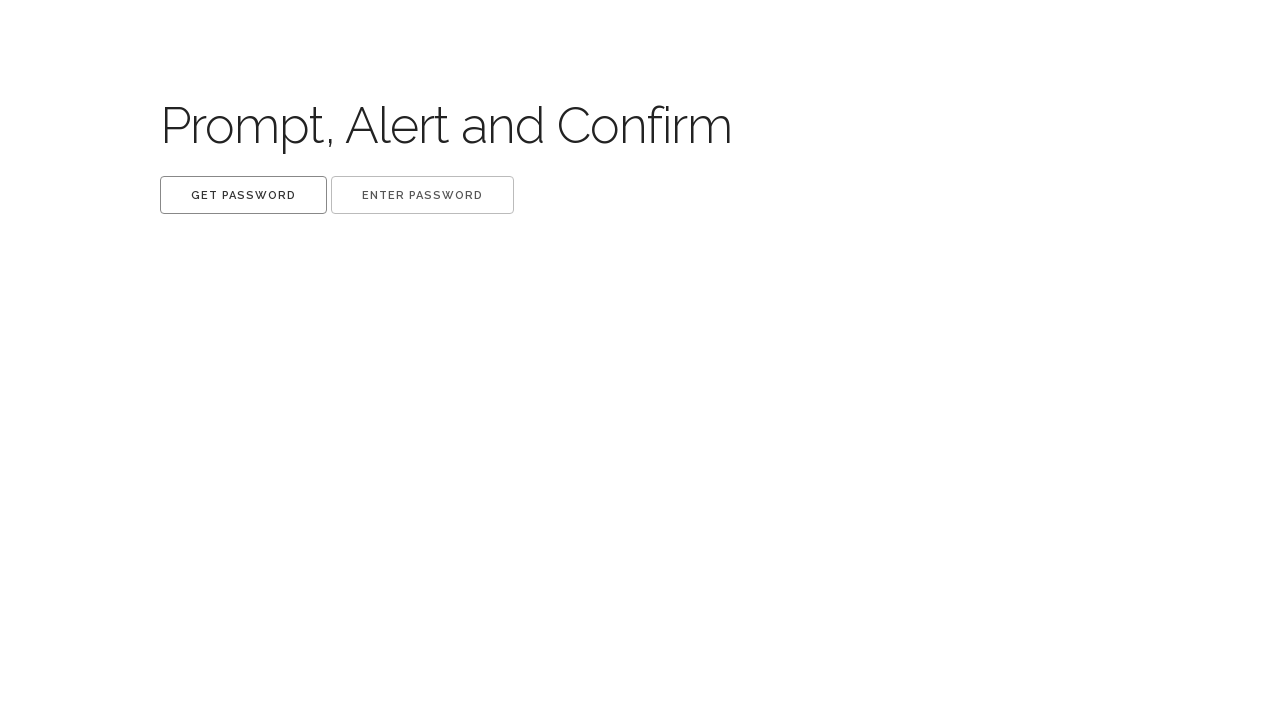

Waited for alert dialog to be processed
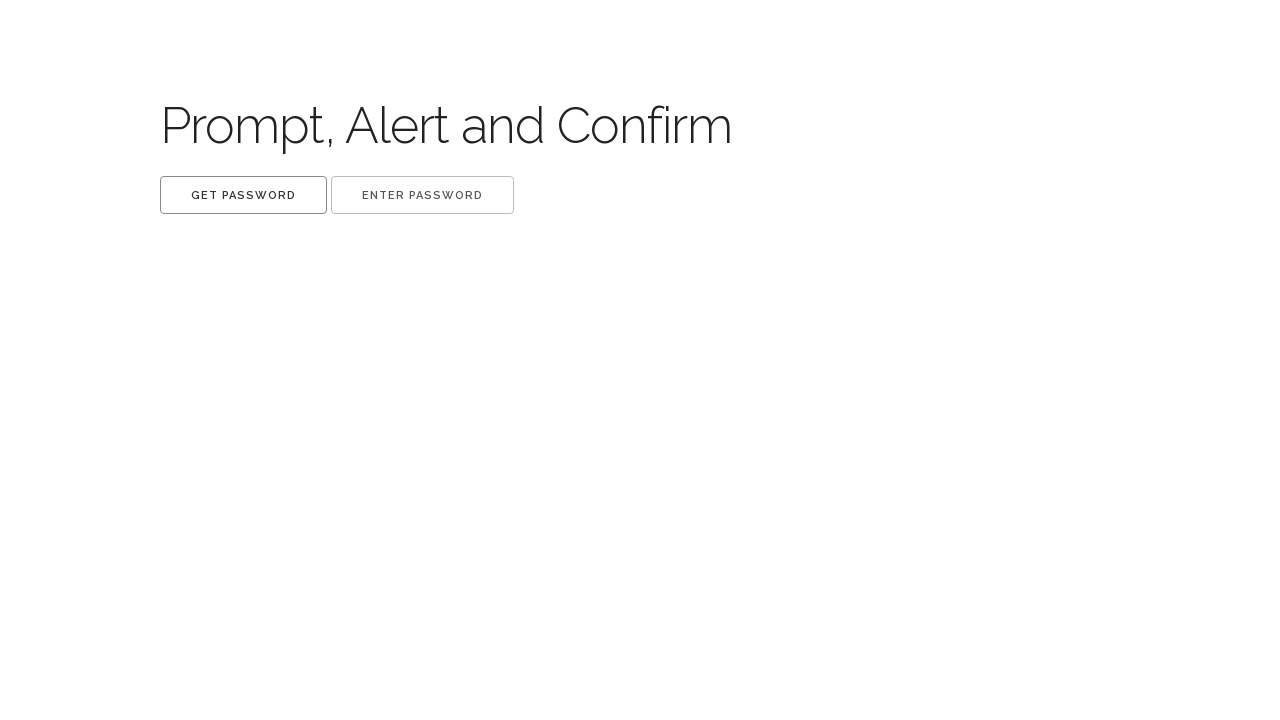

Extracted code value from alert: niokjwd44ss
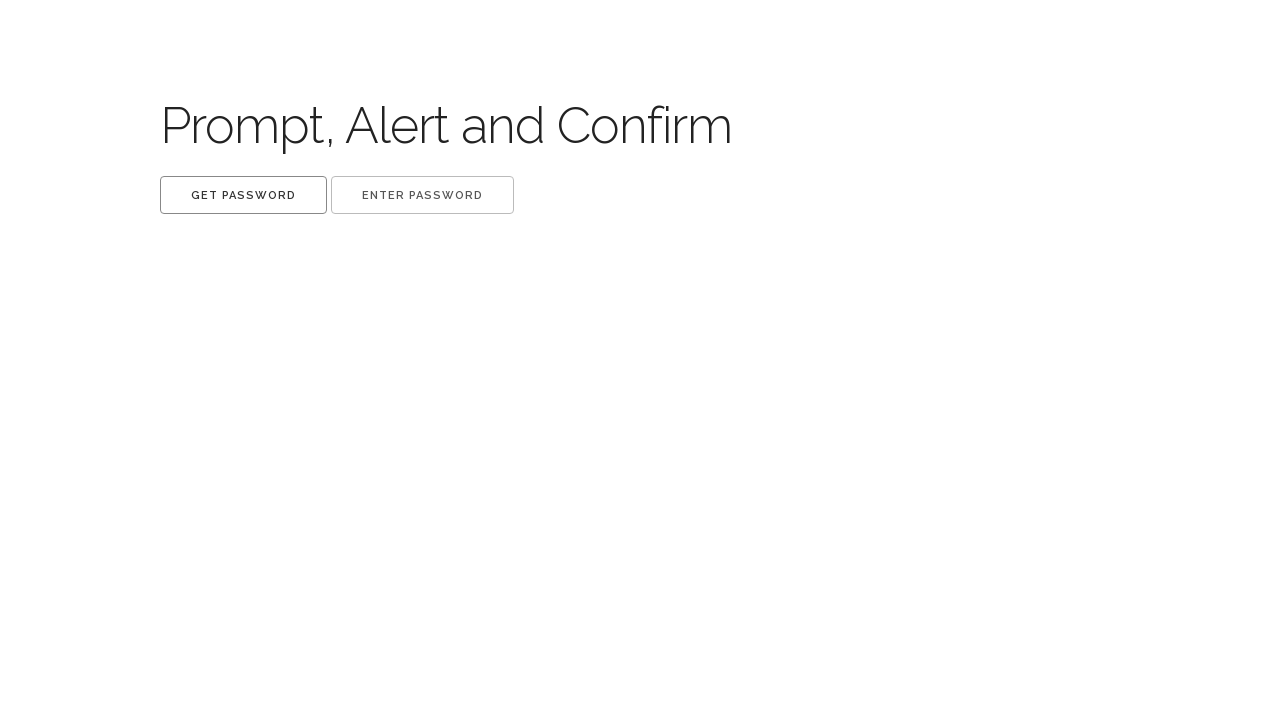

Set up dialog handler to enter extracted code in prompt
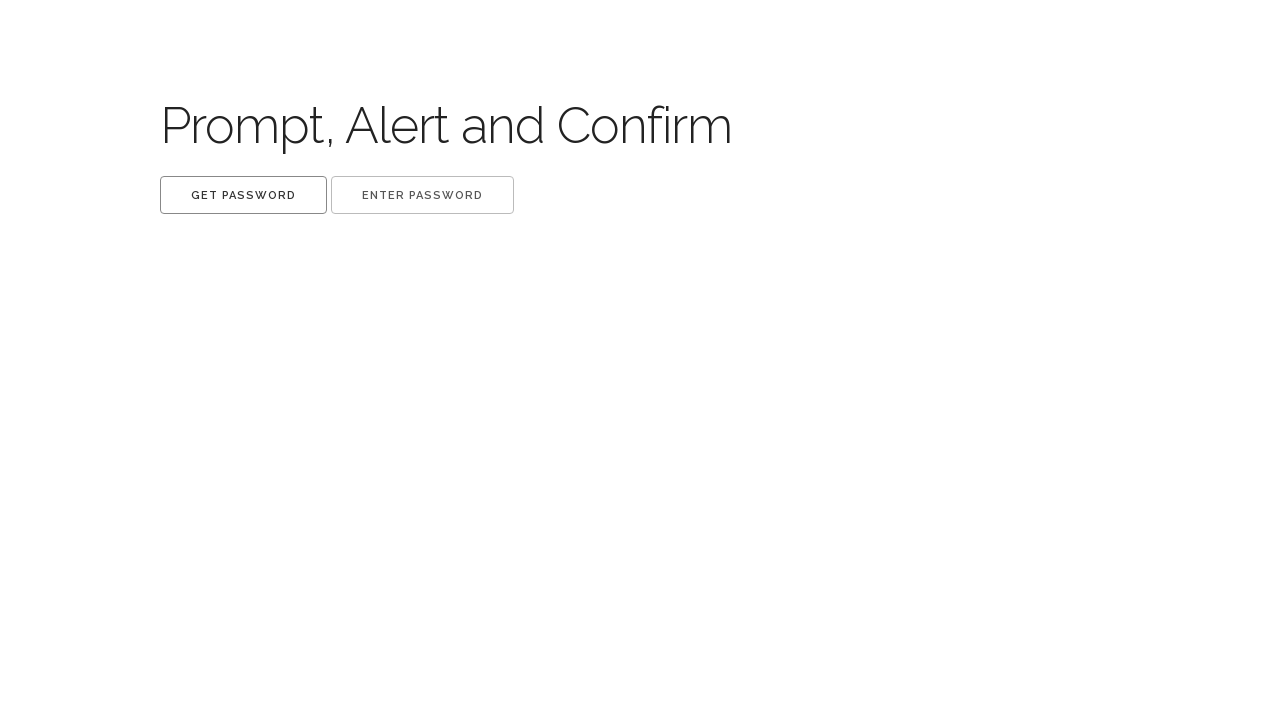

Clicked button to trigger prompt dialog at (422, 195) on xpath=//*[@id='content']/button[2]
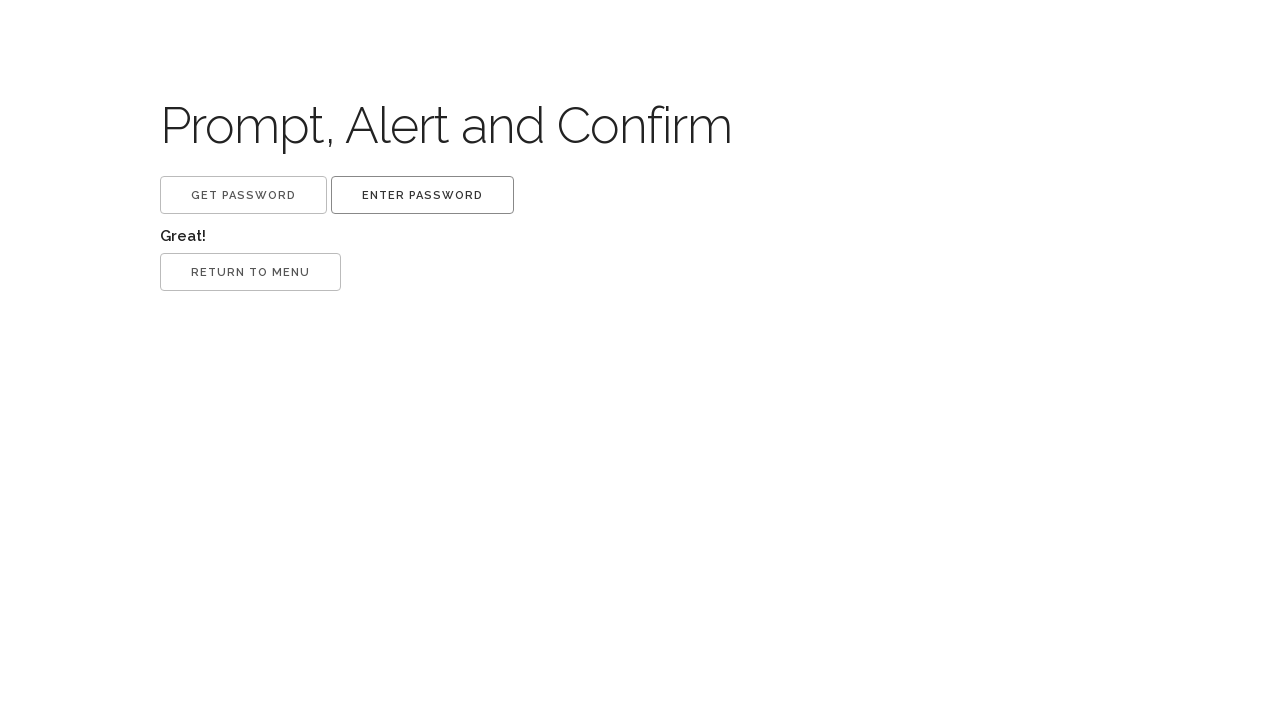

Waited for prompt result to be processed
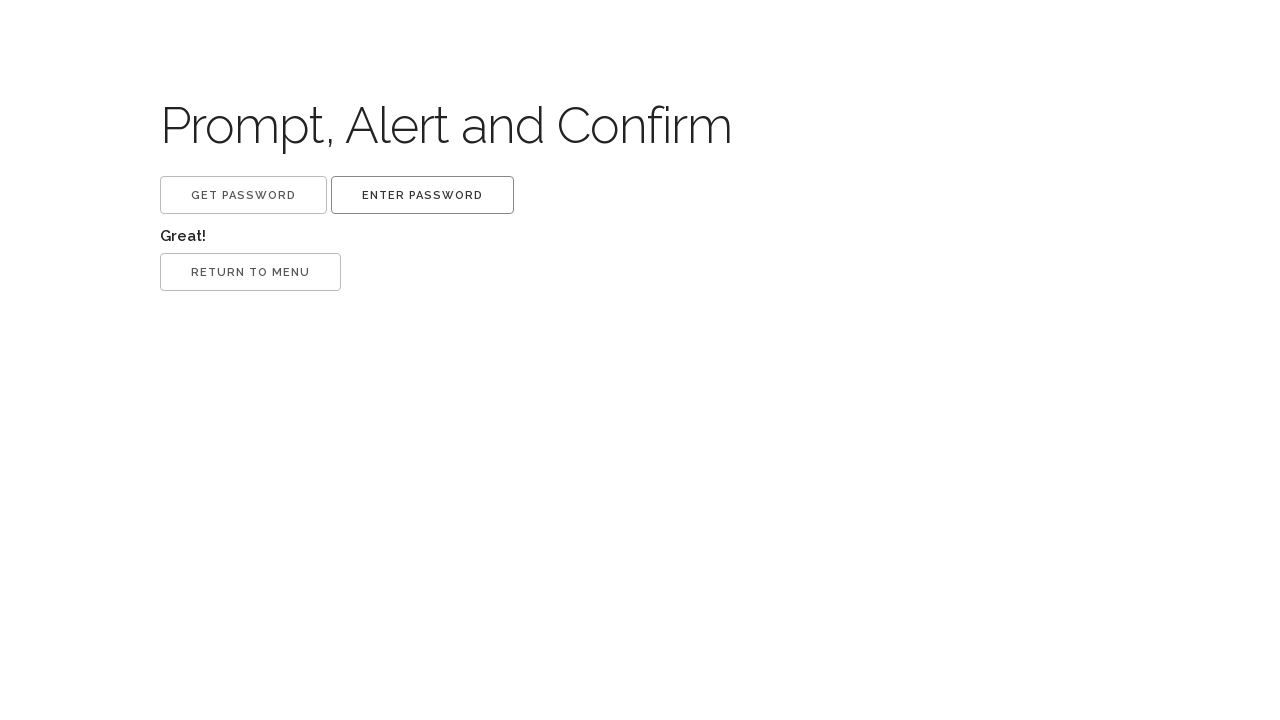

Retrieved success message text: Great!
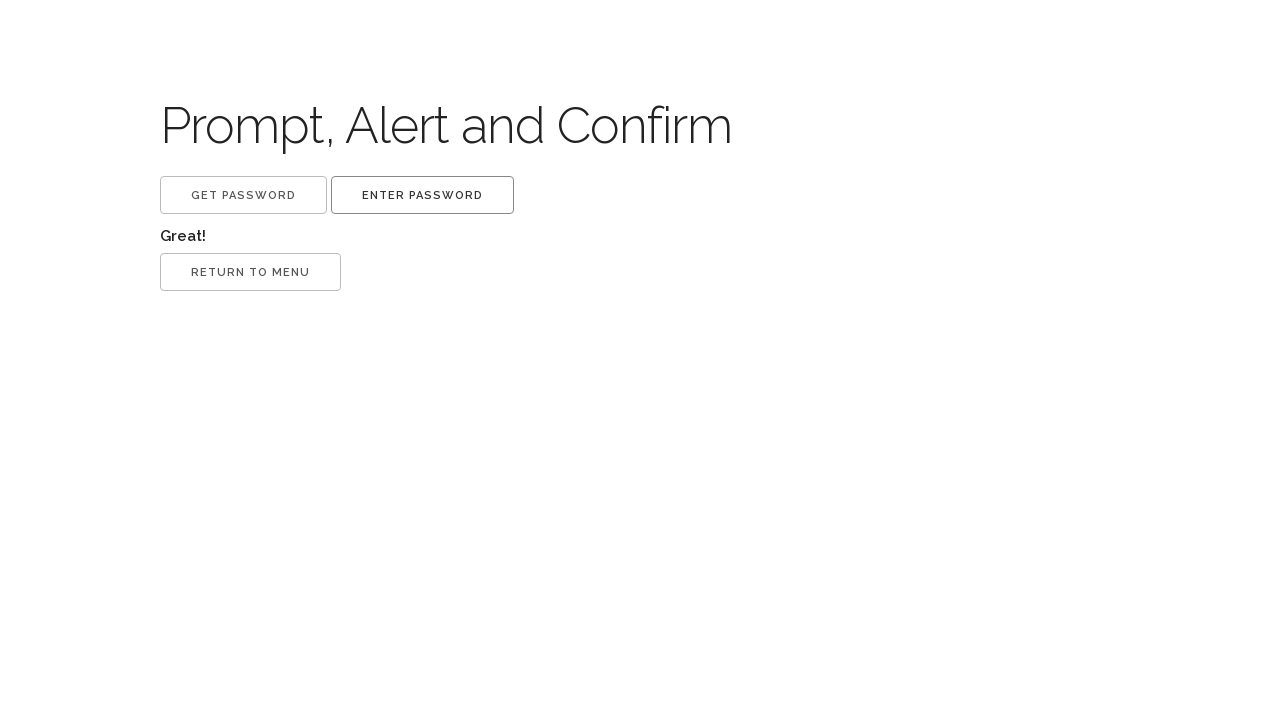

Verified success message contains 'Great!'
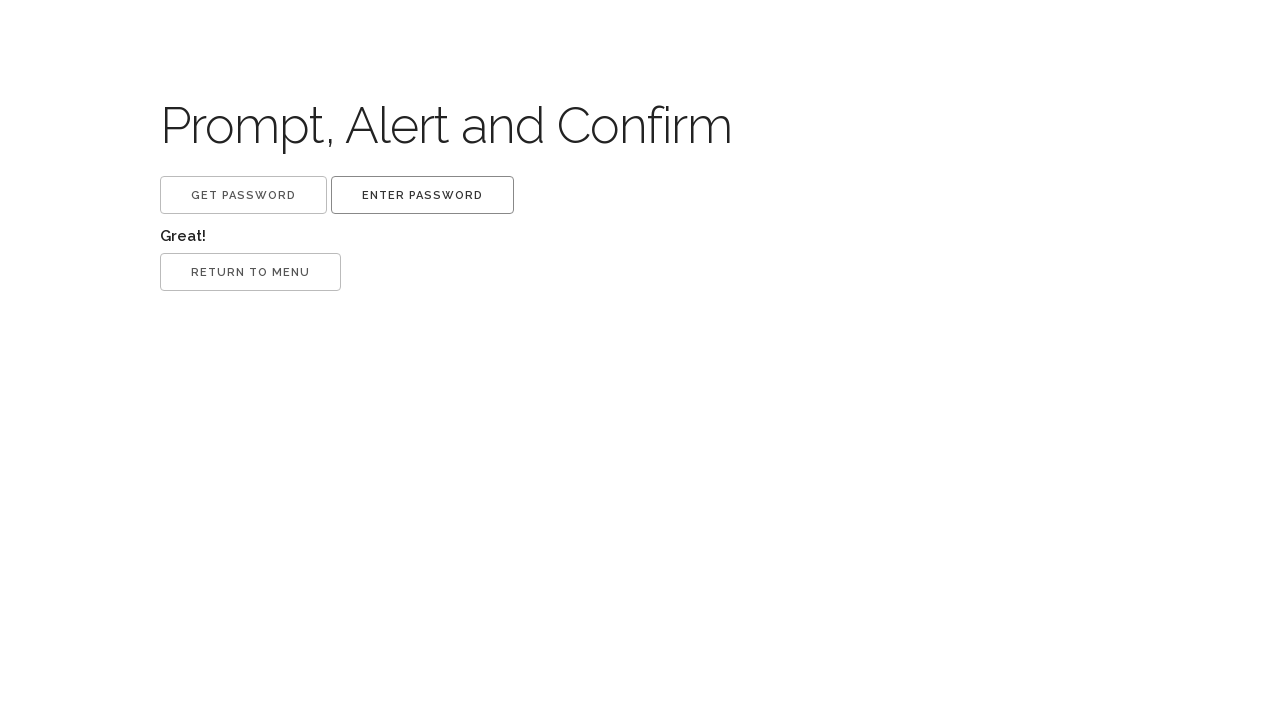

Set up dialog handler for return confirmation
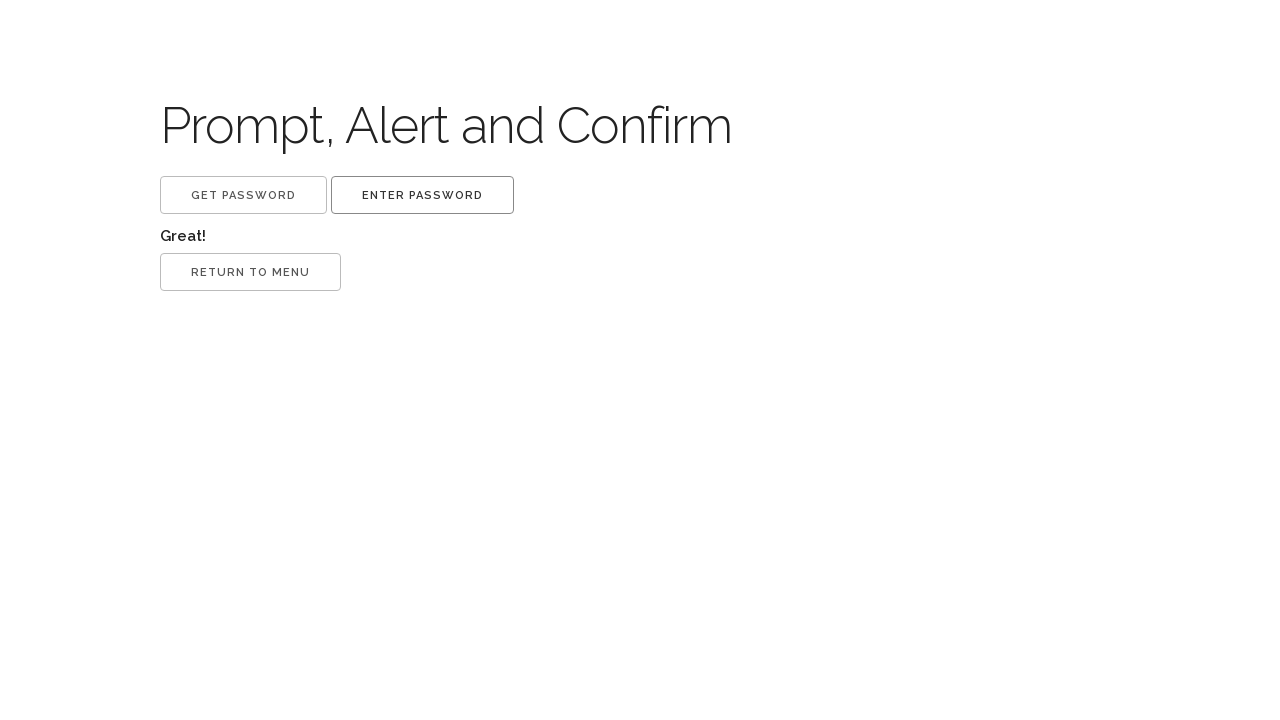

Clicked return to menu button at (250, 272) on xpath=//*[@id='content']/button[3]
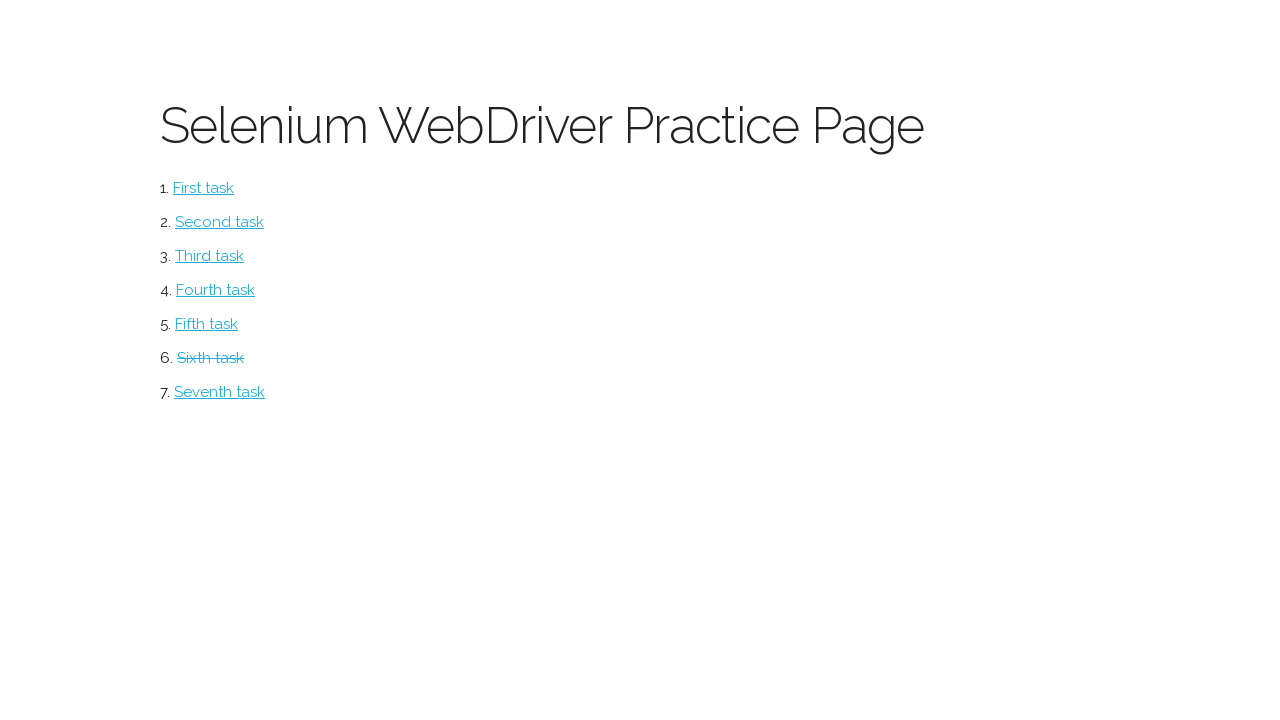

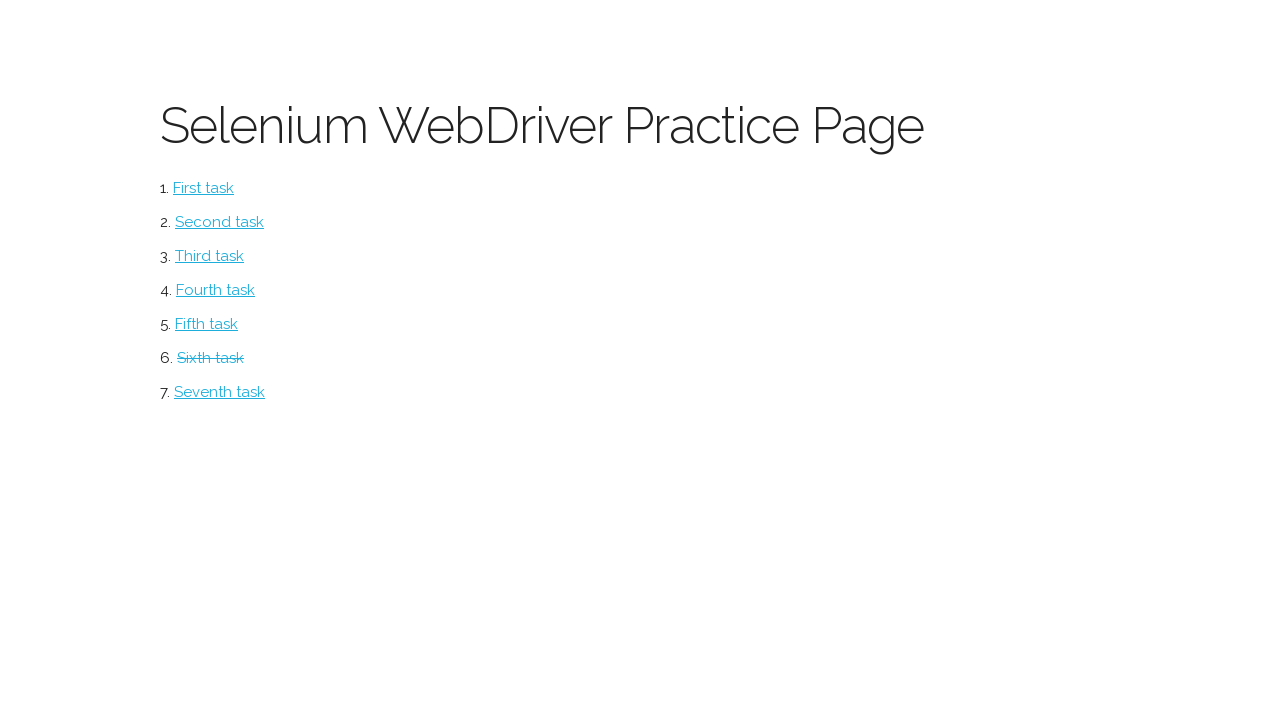